Tests prompt popup handling by clicking a prompt button, entering text, and accepting the prompt dialog

Starting URL: https://demoqa.com/alerts

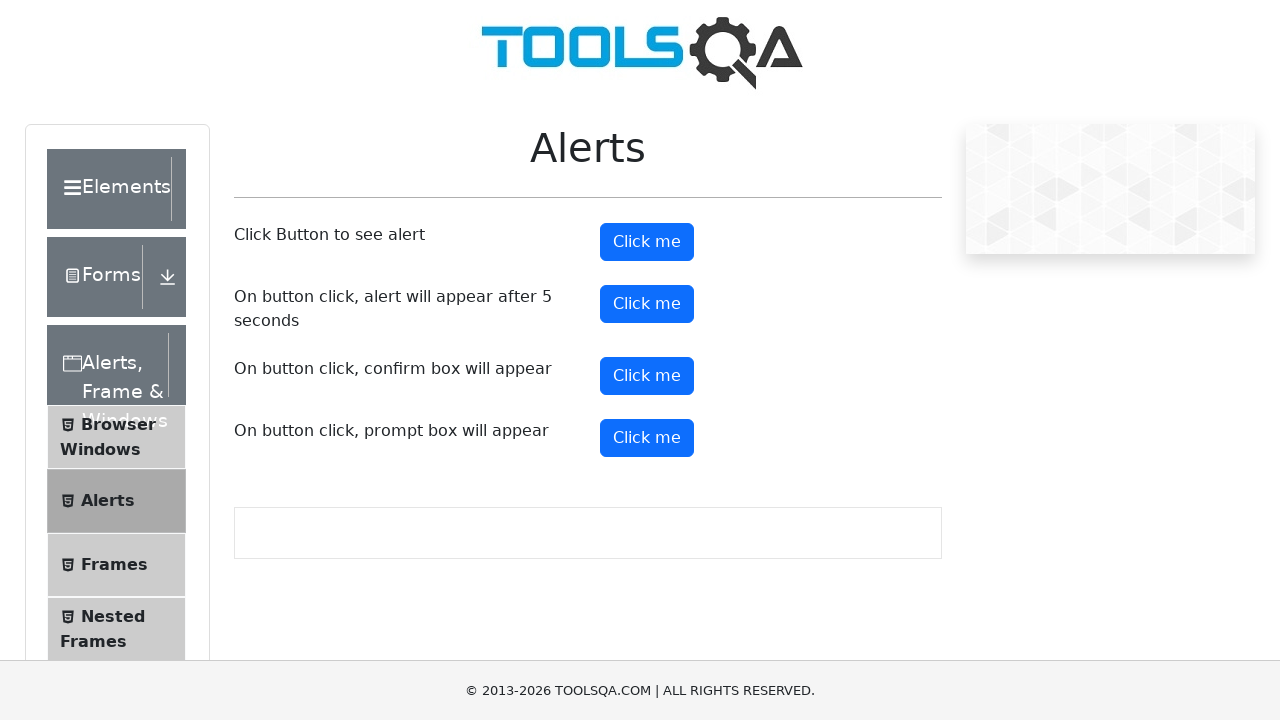

Scrolled down 100 pixels to make prompt button visible
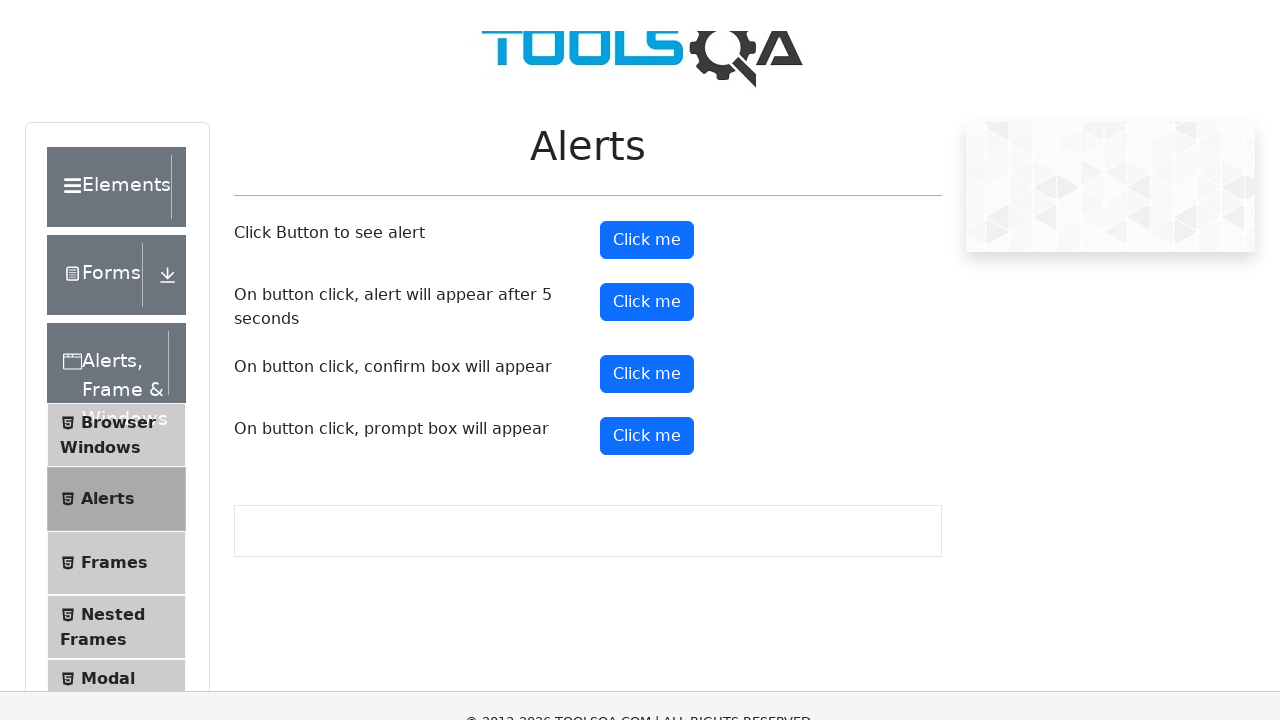

Registered dialog event handler to accept prompt with text 'Mythili'
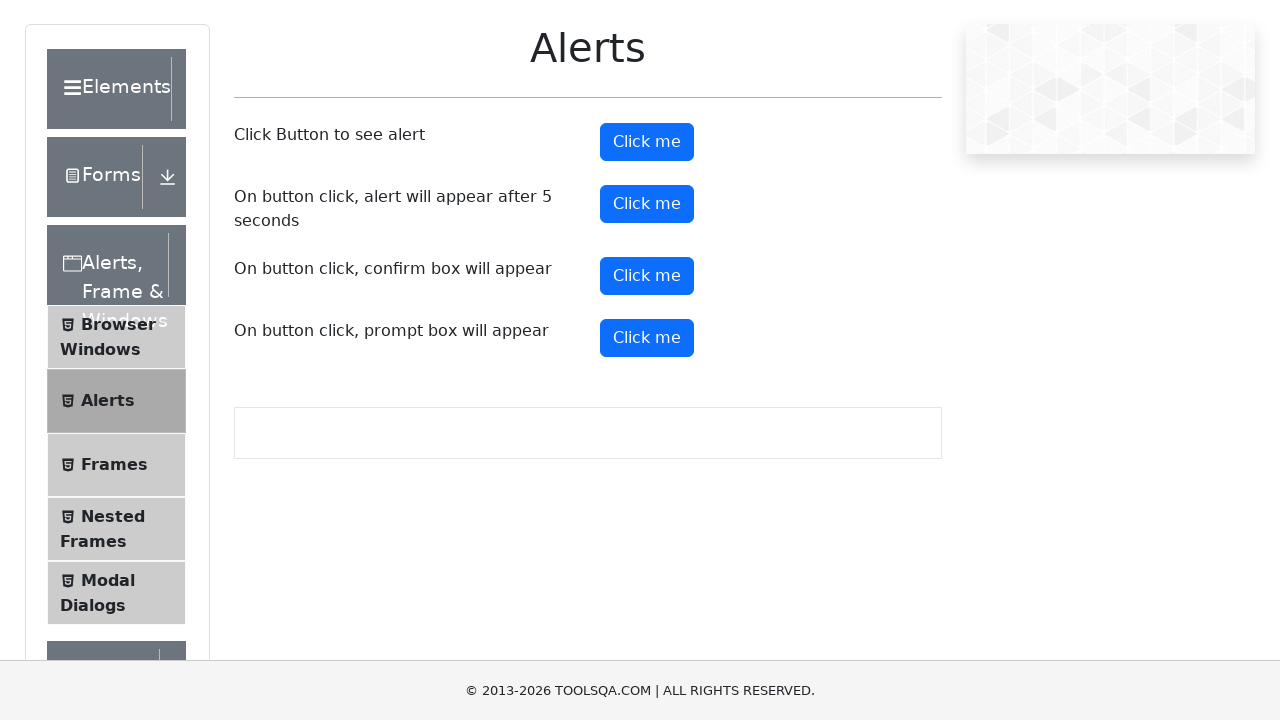

Clicked the prompt button at (647, 338) on xpath=//button[@id='promtButton']
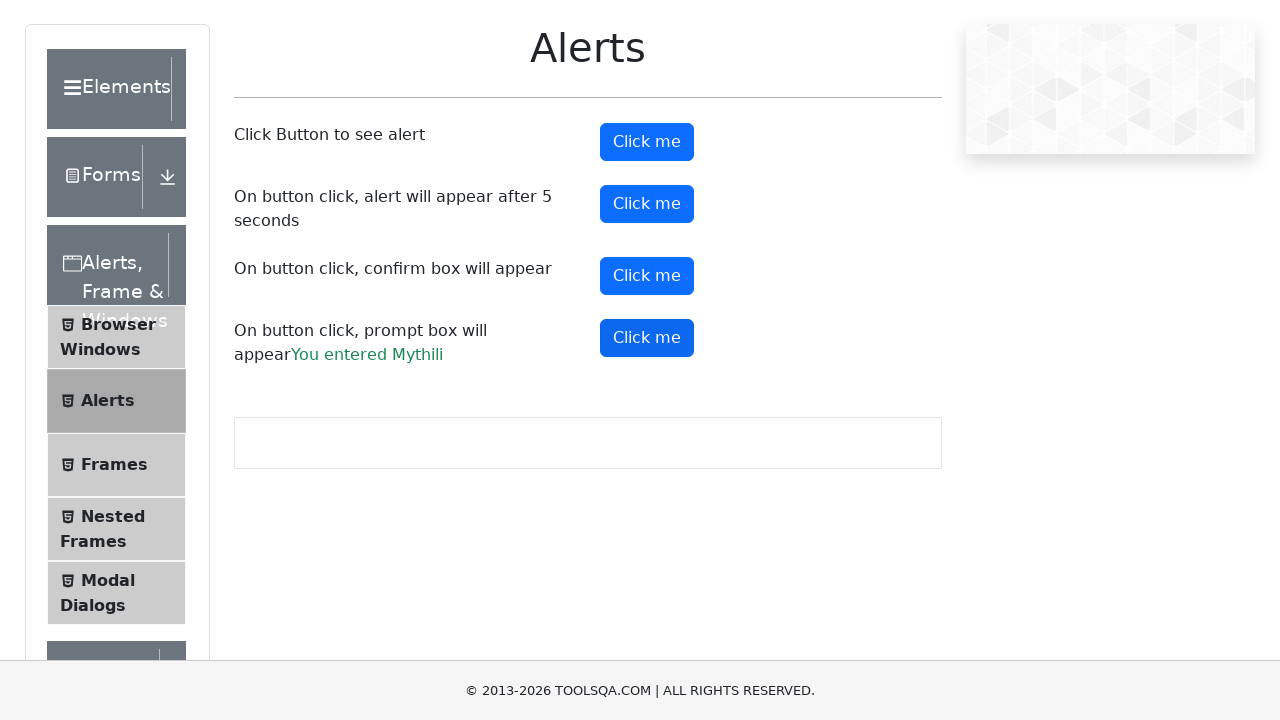

Waited 1000ms for UI updates after dialog acceptance
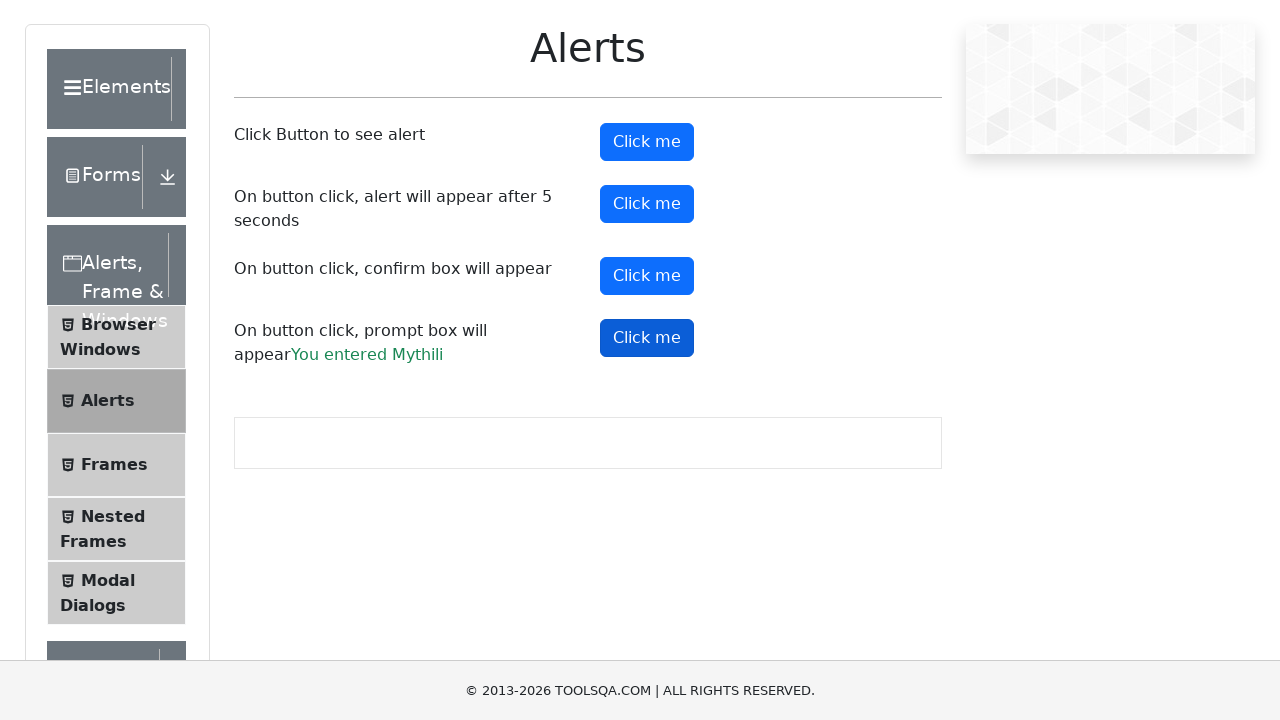

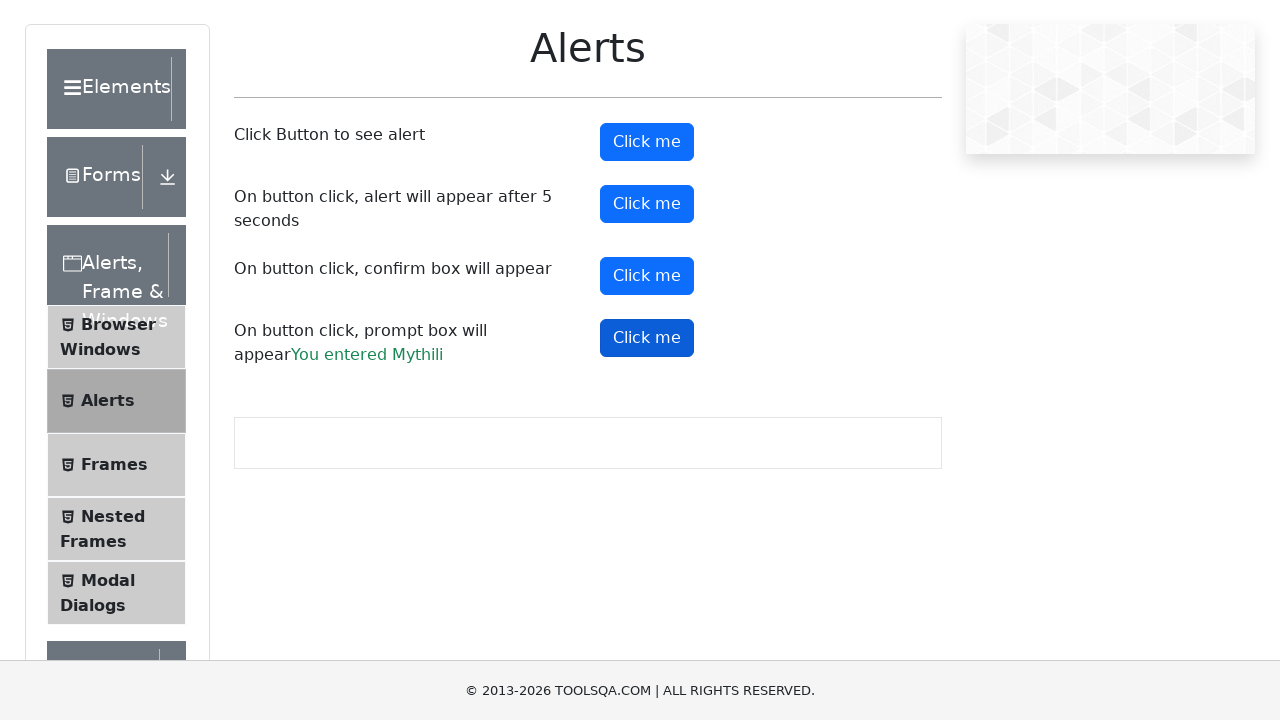